Tests the search functionality by navigating to the search page, entering a language name, and verifying that search results contain the searched term

Starting URL: https://www.99-bottles-of-beer.net/

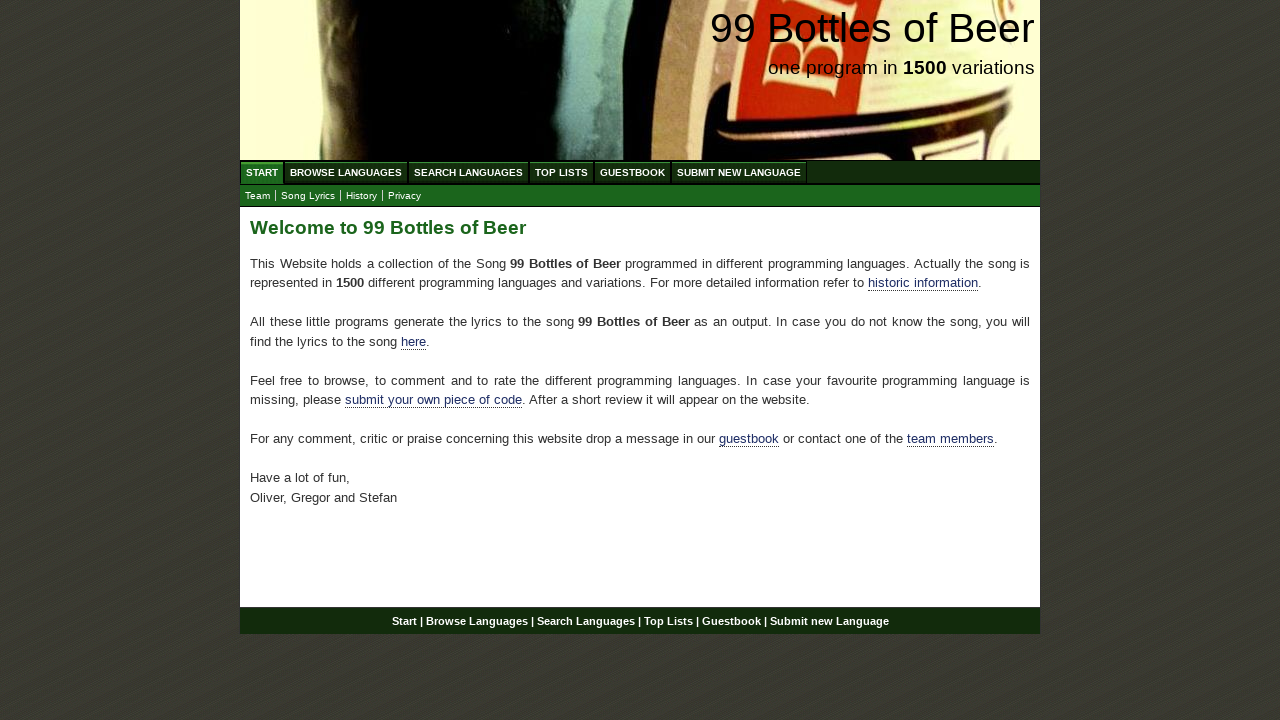

Clicked on Search Languages menu at (468, 172) on xpath=//ul[@id='menu']/li/a[@href='/search.html']
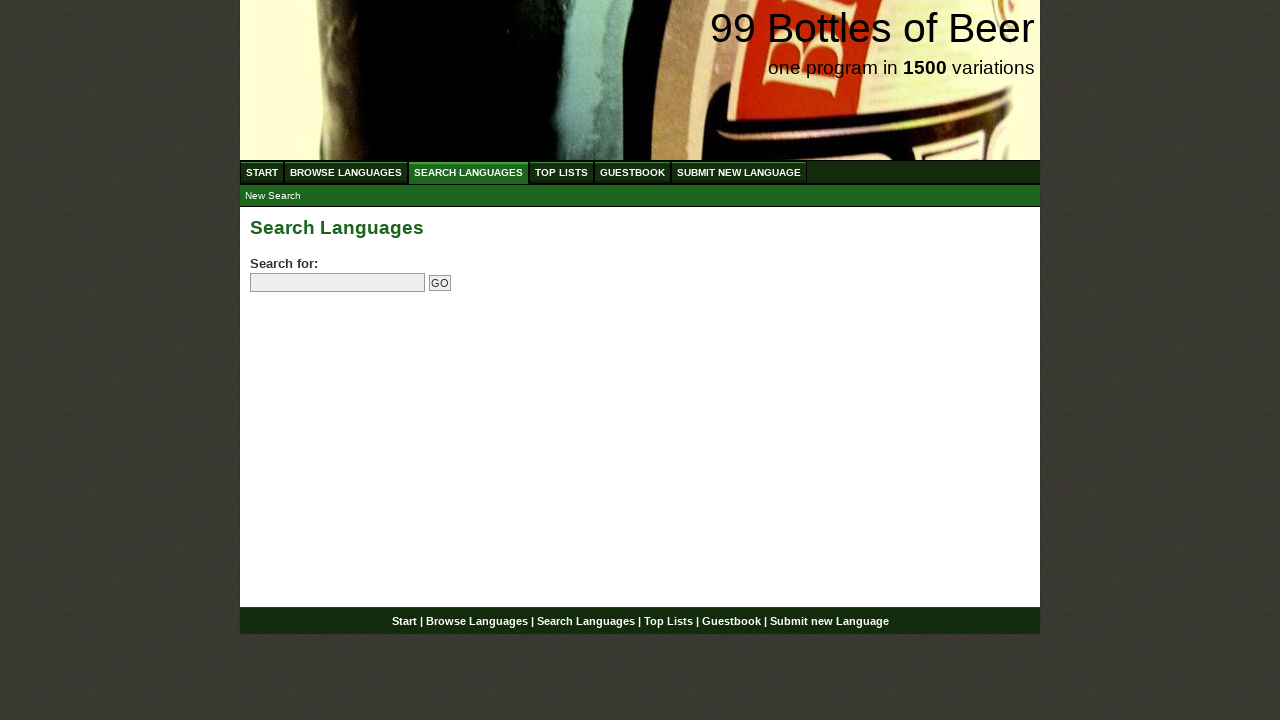

Clicked on search field at (338, 283) on input[name='search']
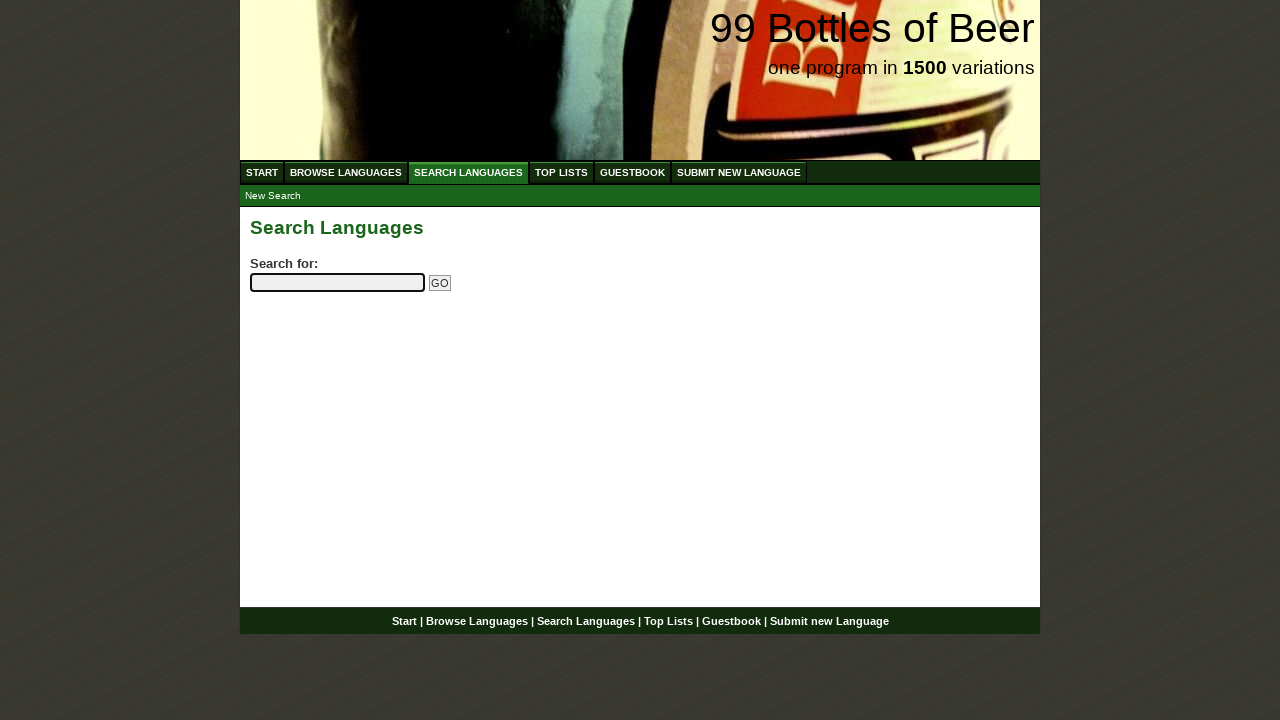

Entered 'python' in search field on input[name='search']
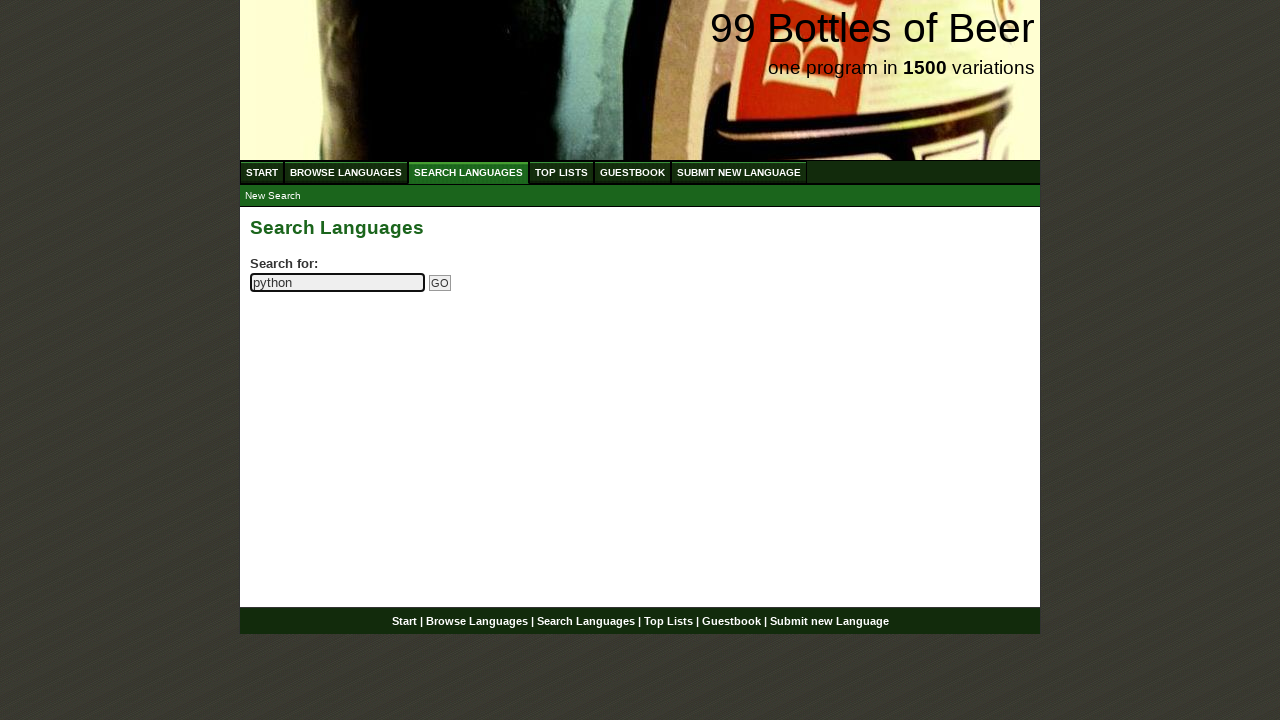

Clicked Go button to submit search at (440, 283) on input[name='submitsearch']
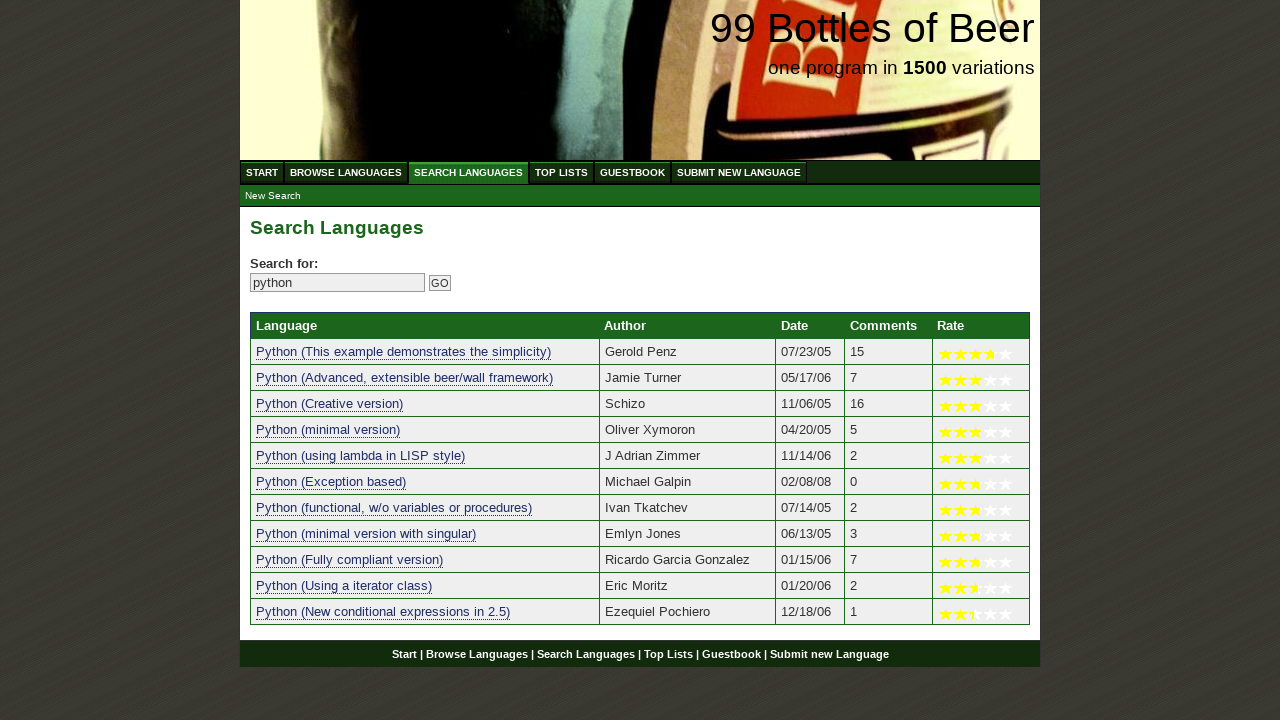

Search results table loaded successfully
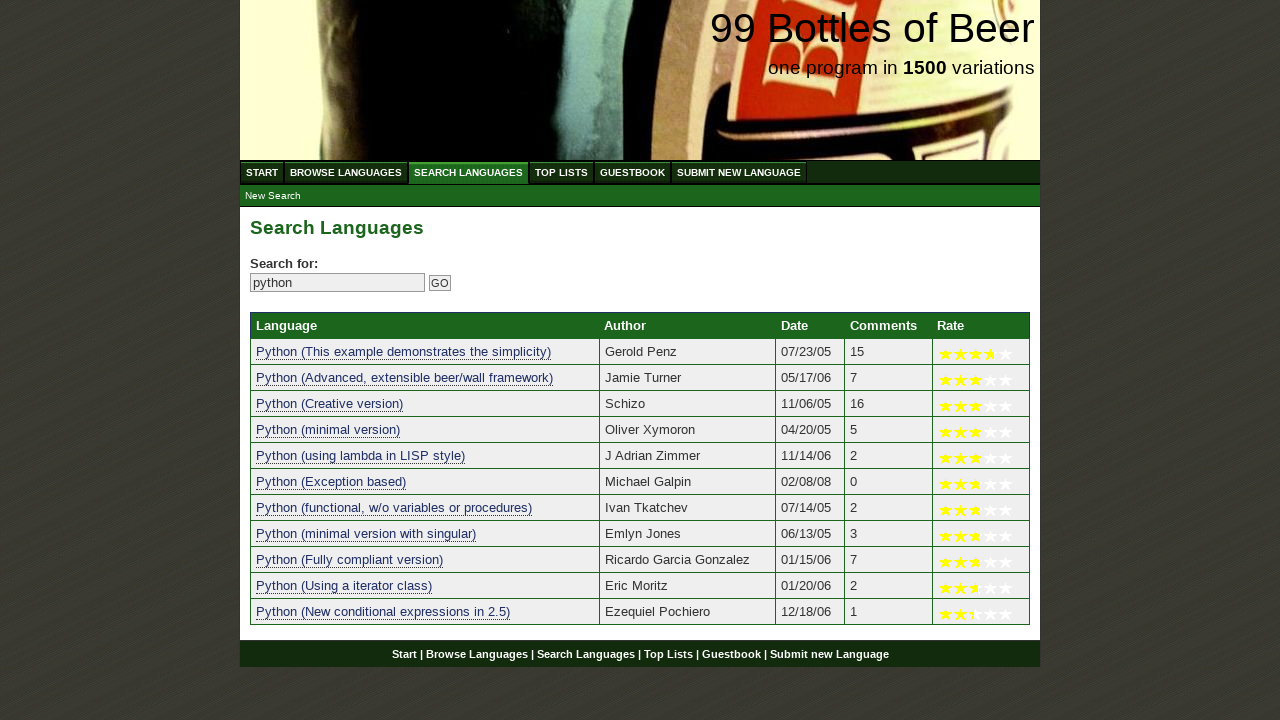

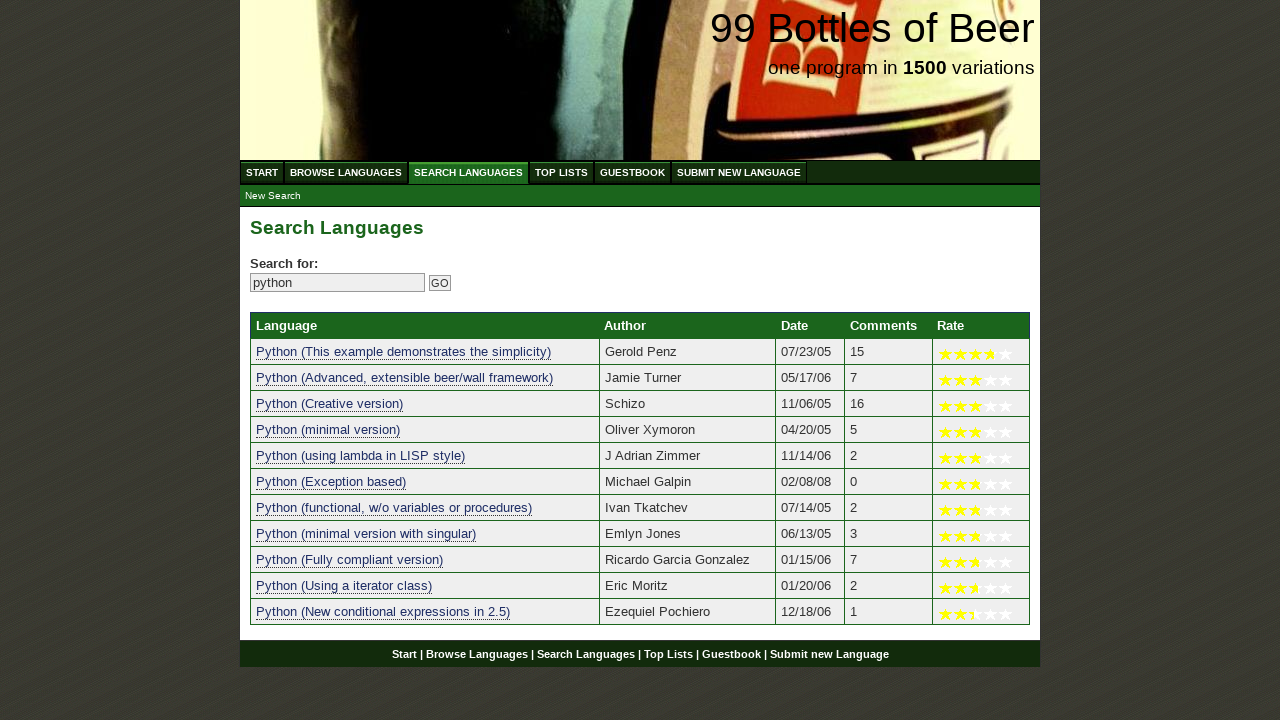